Navigates to a GitHub repository page and verifies the repository name is displayed

Starting URL: https://github.com/nakahararuu/hide_nsfw4p

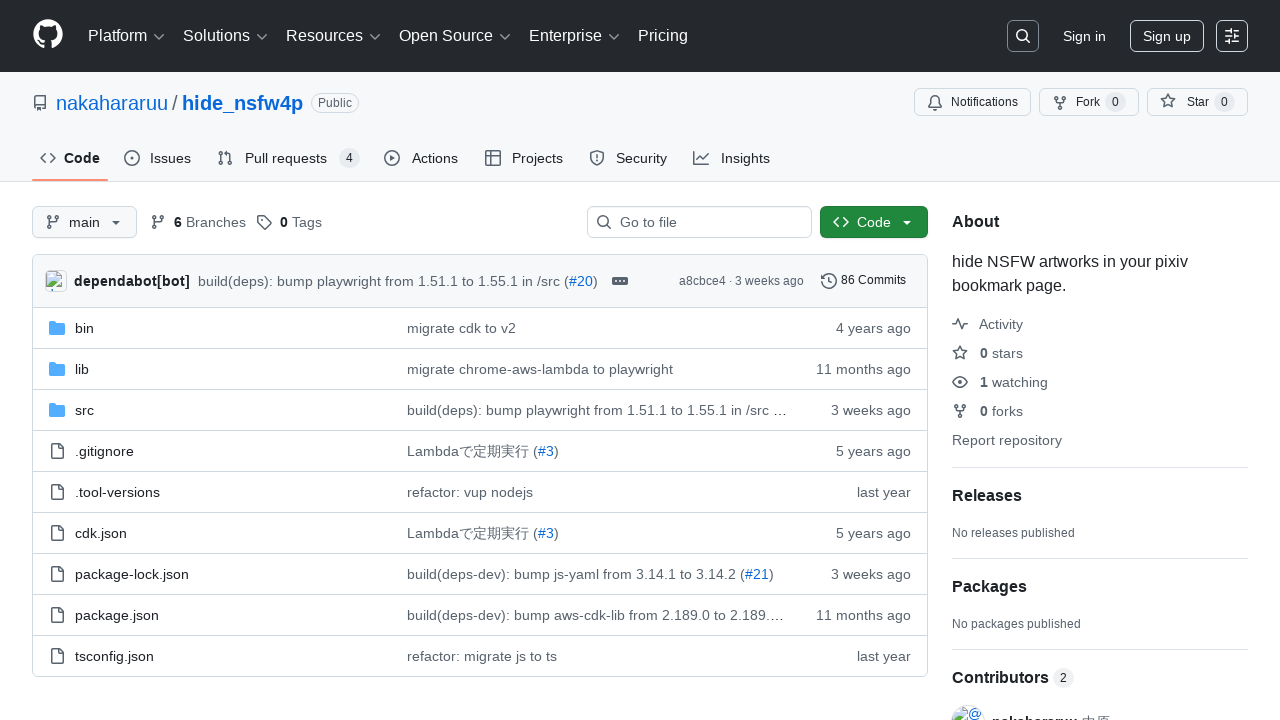

Set viewport size to 1280x696
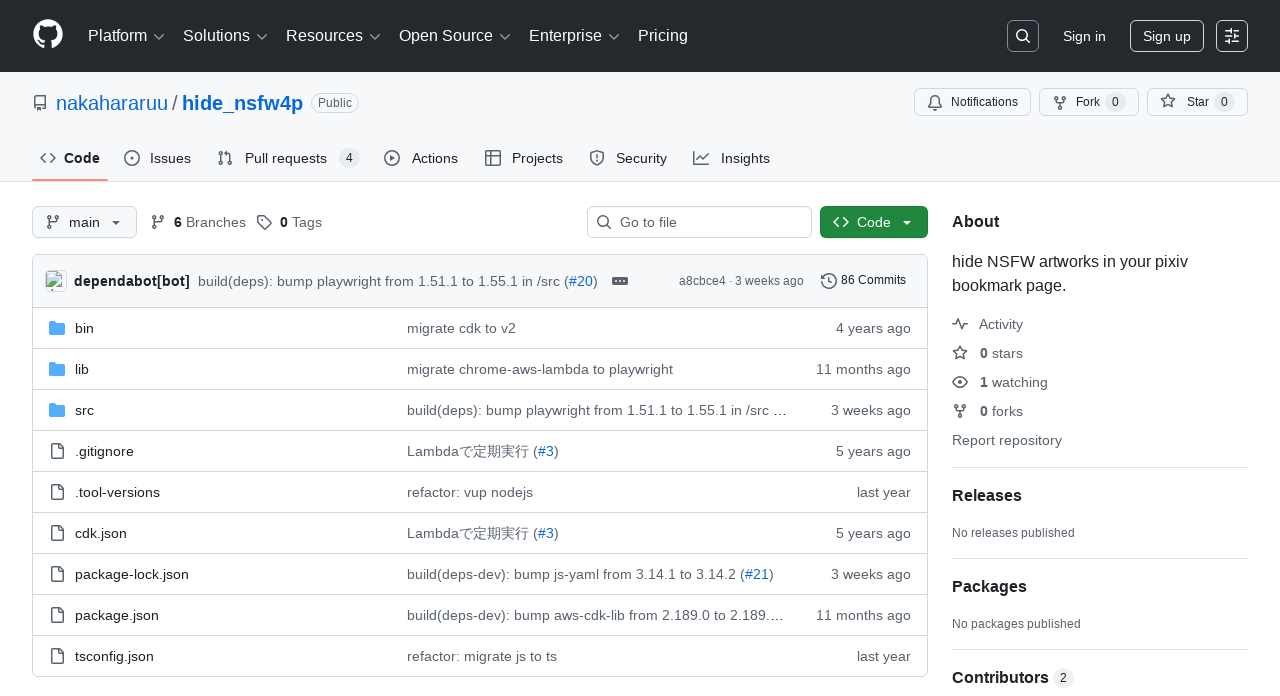

Verified repository name 'nakahararuu / hide_nsfw4p' is displayed
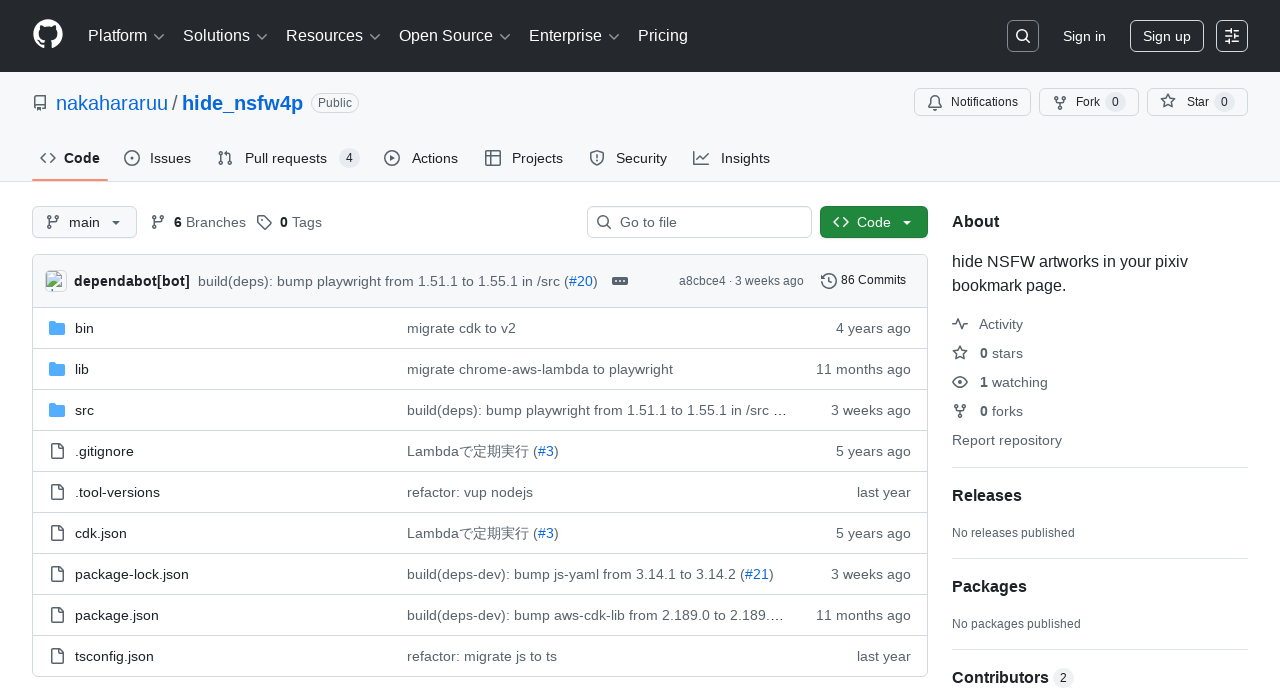

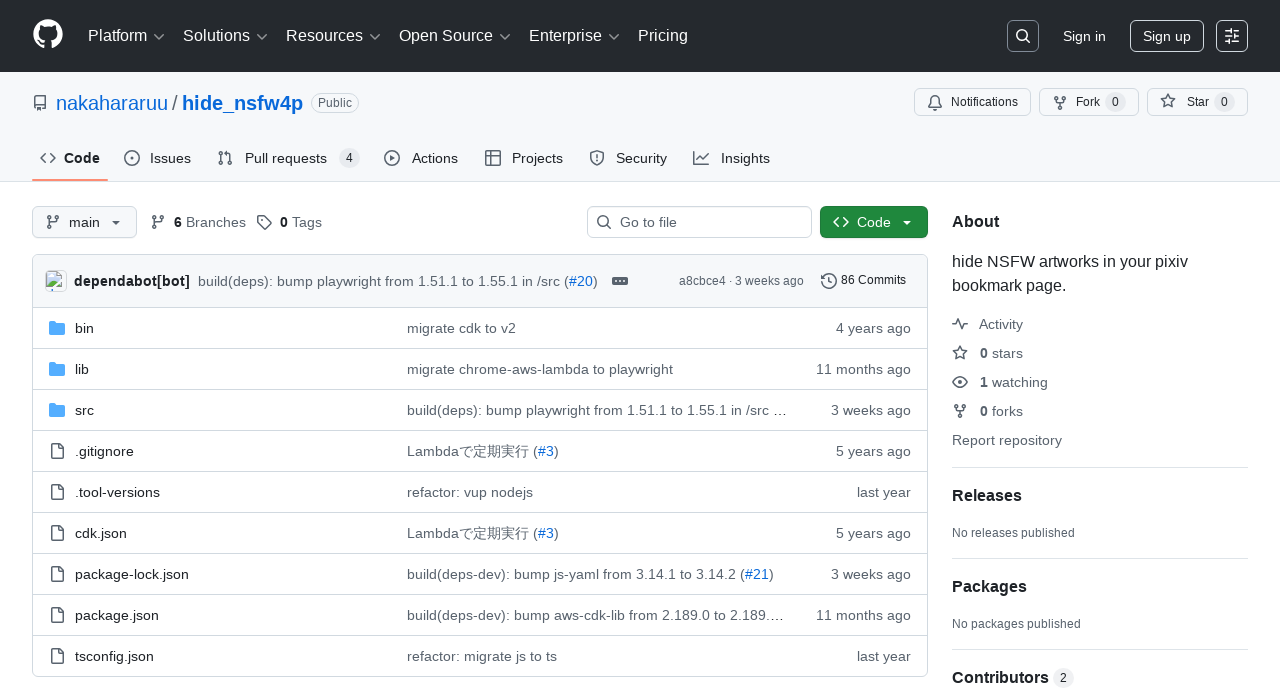